Tests alert handling by clicking a button, accepting an alert dialog, reading a value from the page, calculating a mathematical result, entering it into an input field, and submitting the form.

Starting URL: http://suninjuly.github.io/alert_accept.html

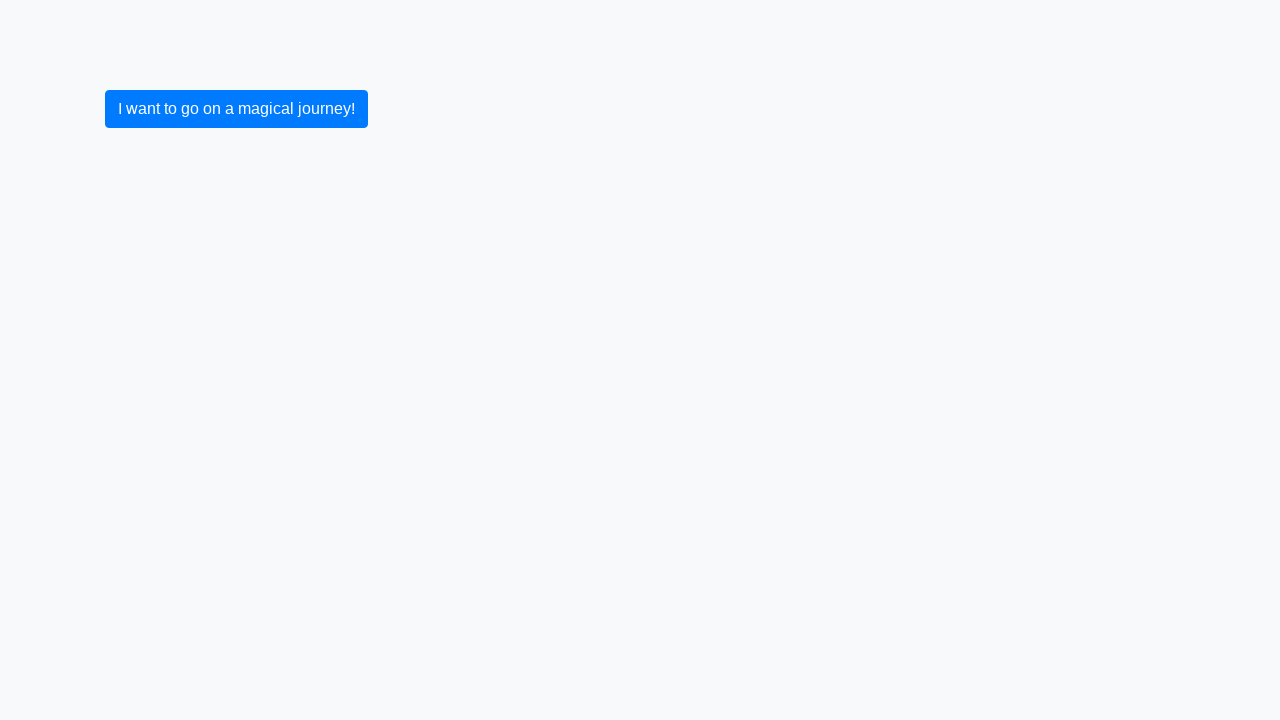

Clicked the initial button at (236, 109) on button.btn
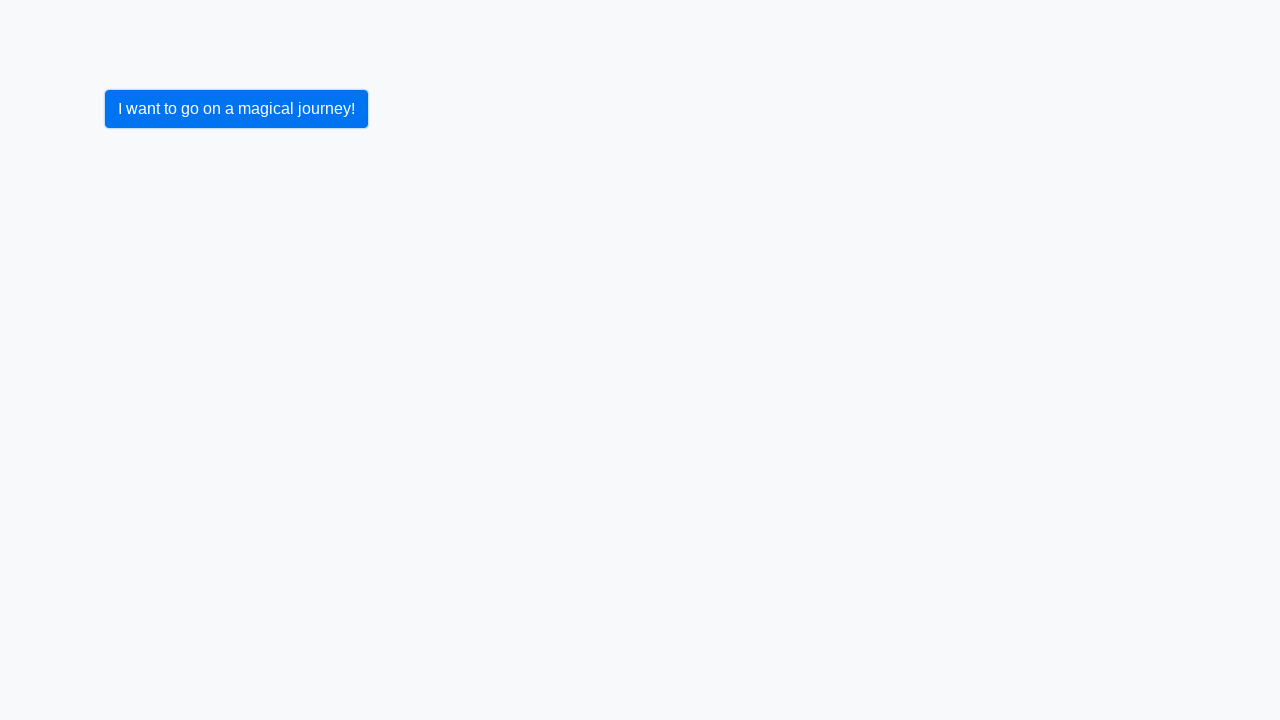

Set up dialog handler to accept alerts
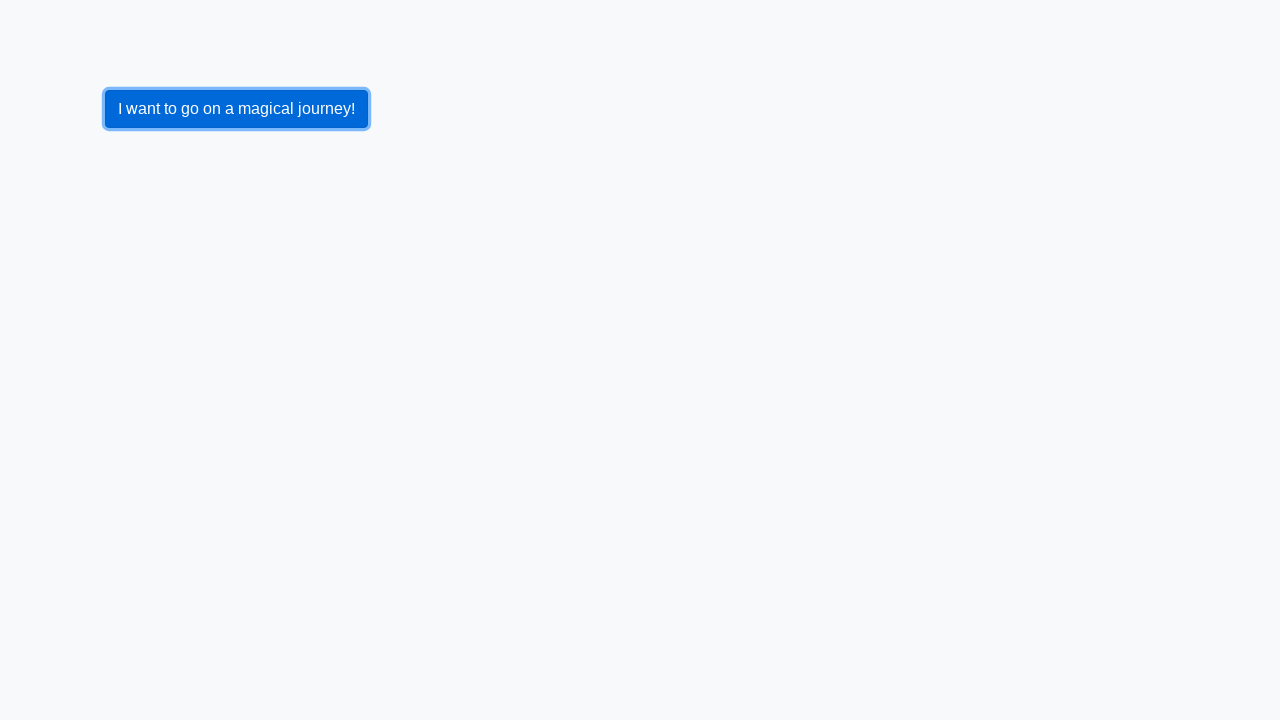

Clicked button to trigger alert dialog at (236, 109) on button.btn
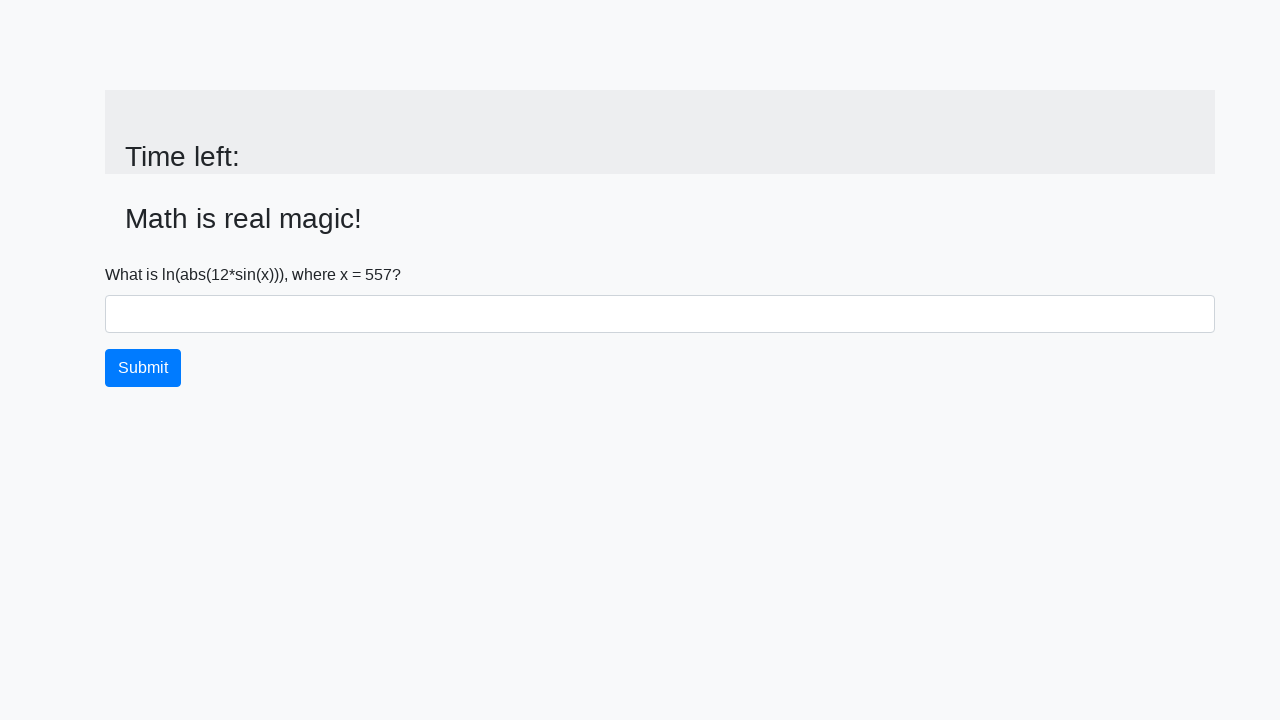

Waited for input value element to load
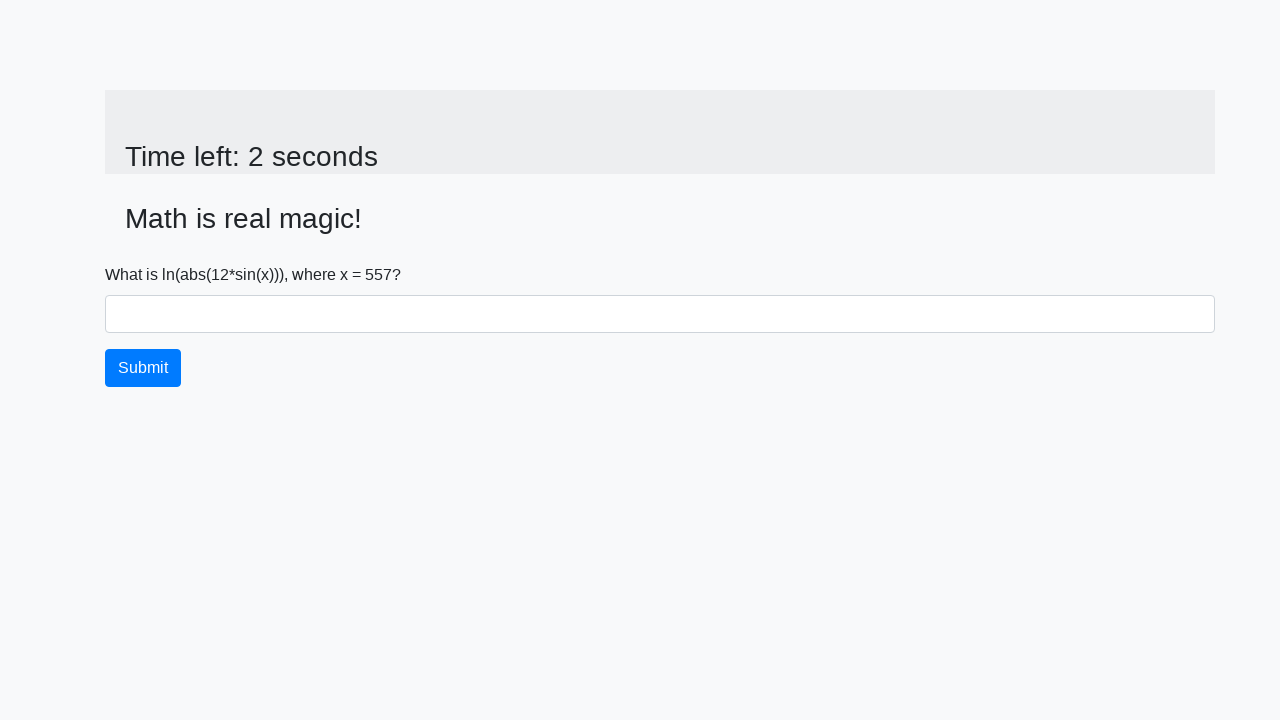

Read value from page: 557
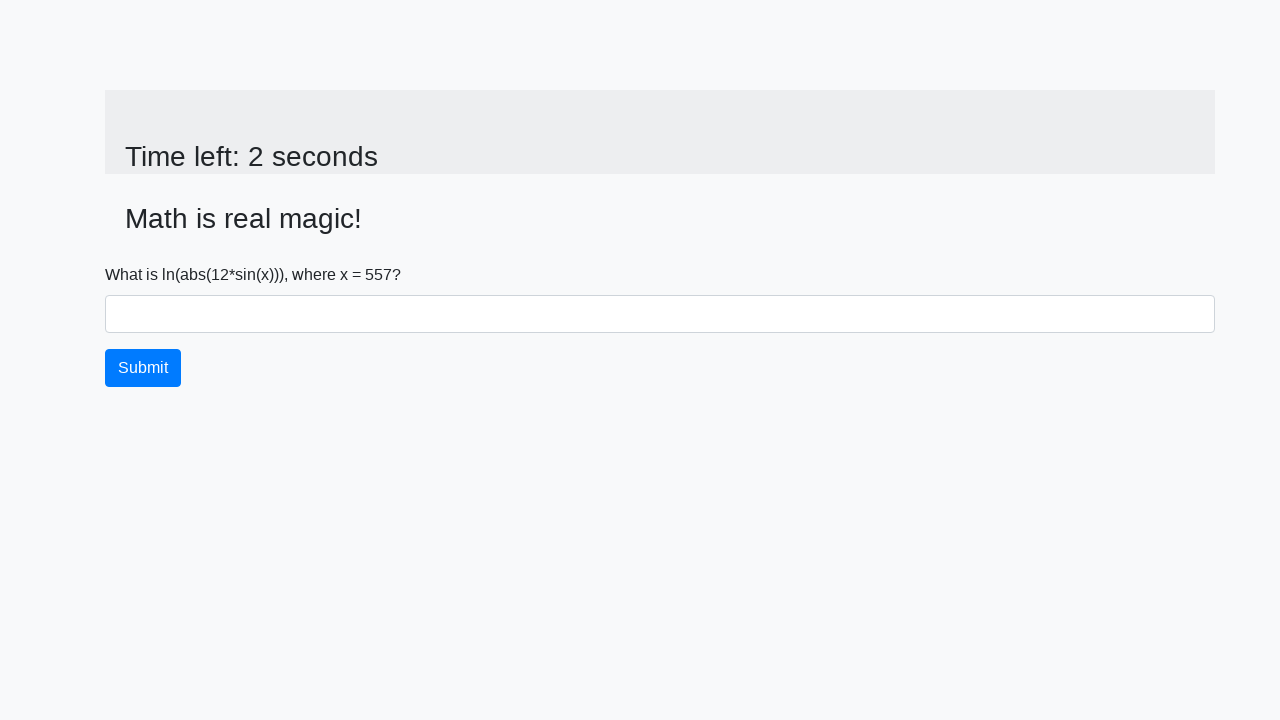

Calculated mathematical result: 2.2697761979461926
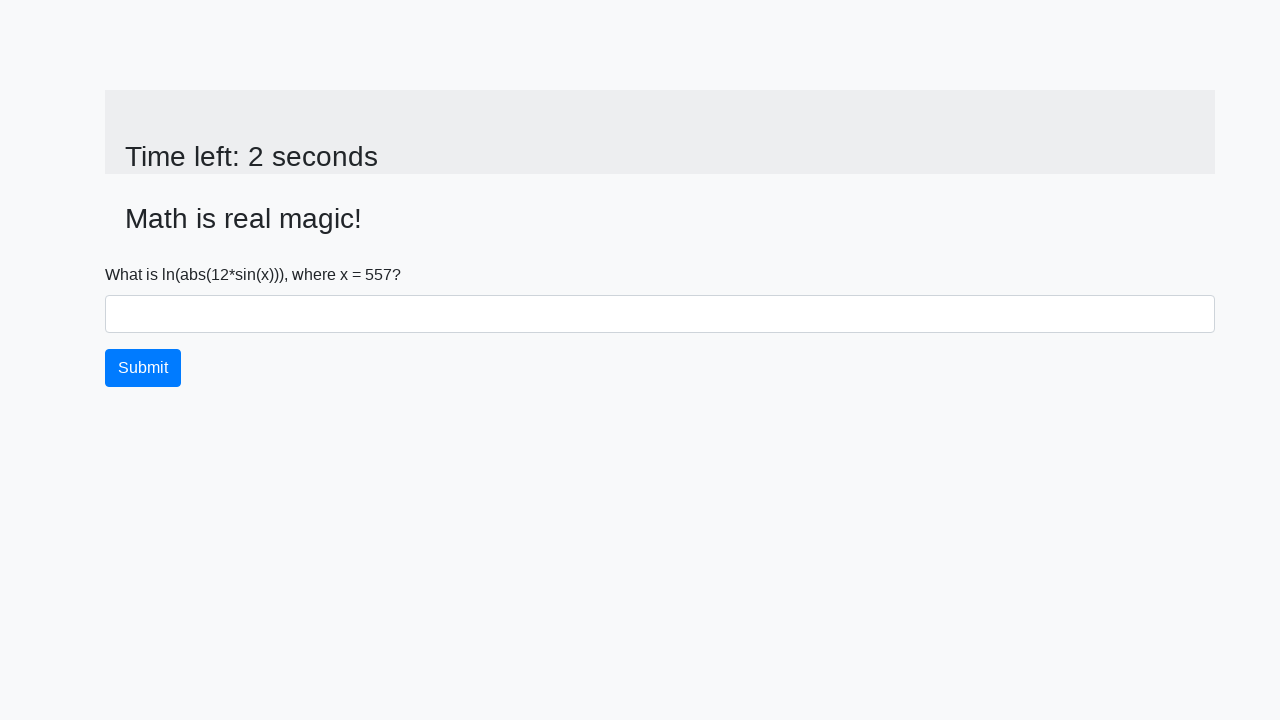

Entered calculated result '2.2697761979461926' into answer field on input#answer
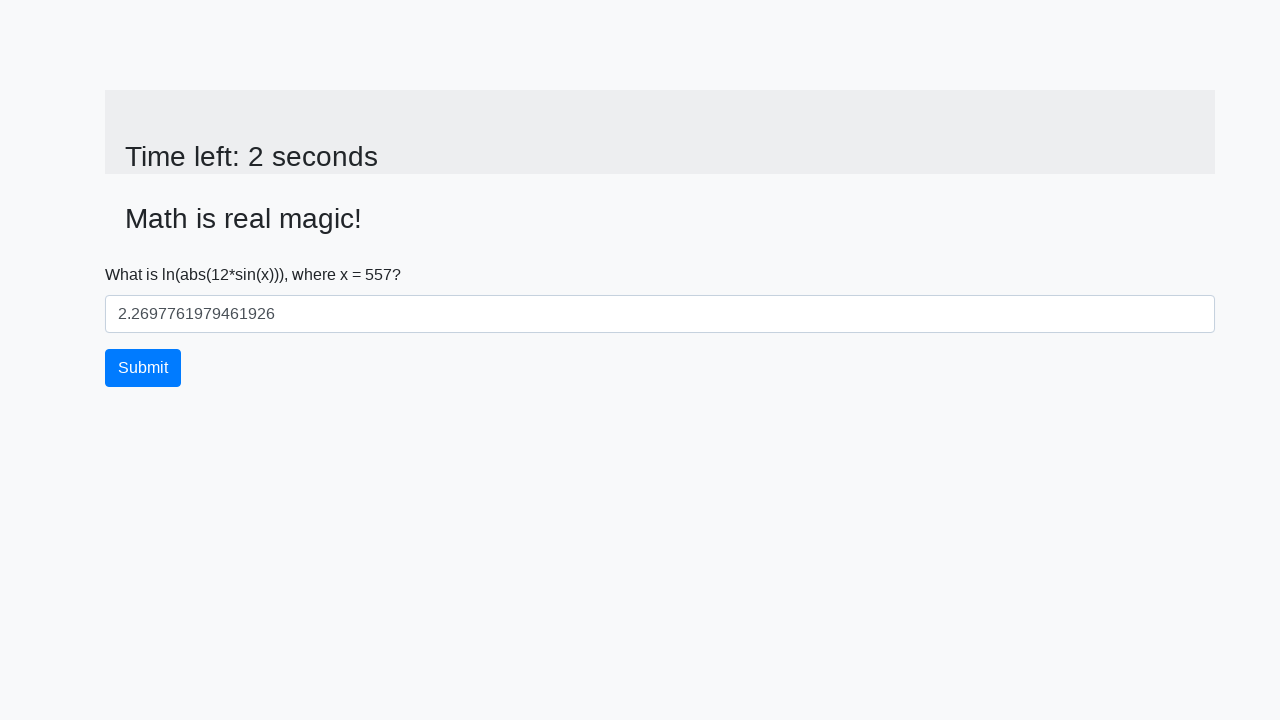

Clicked submit button to submit the form at (143, 368) on button[type='submit']
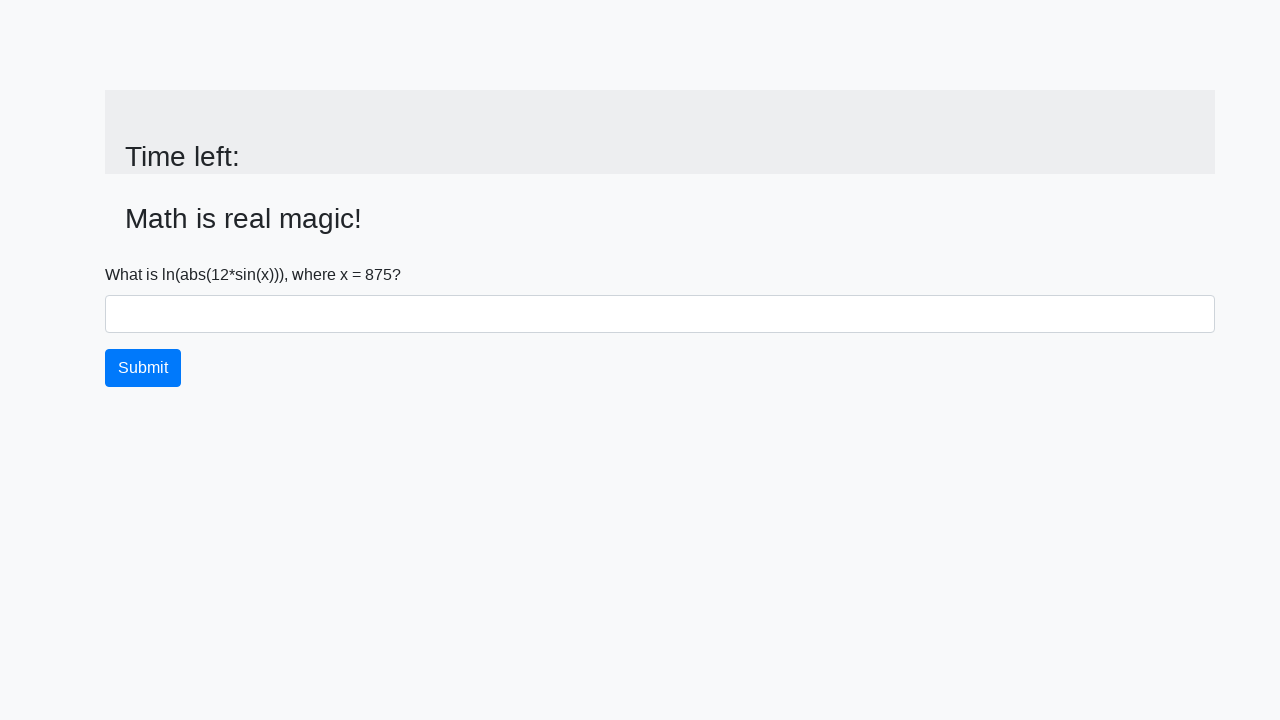

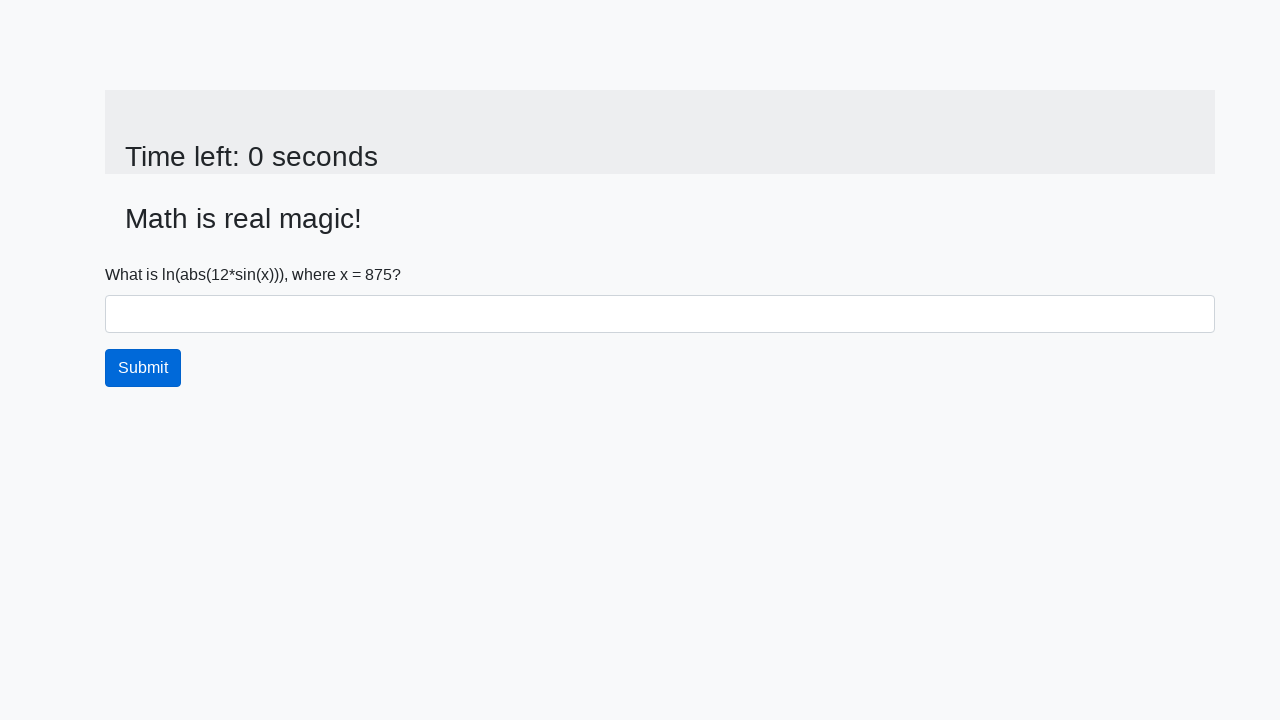